Navigates to mytriorings.com, scrolls to the bottom of the page, and captures the page state

Starting URL: http://mytriorings.com

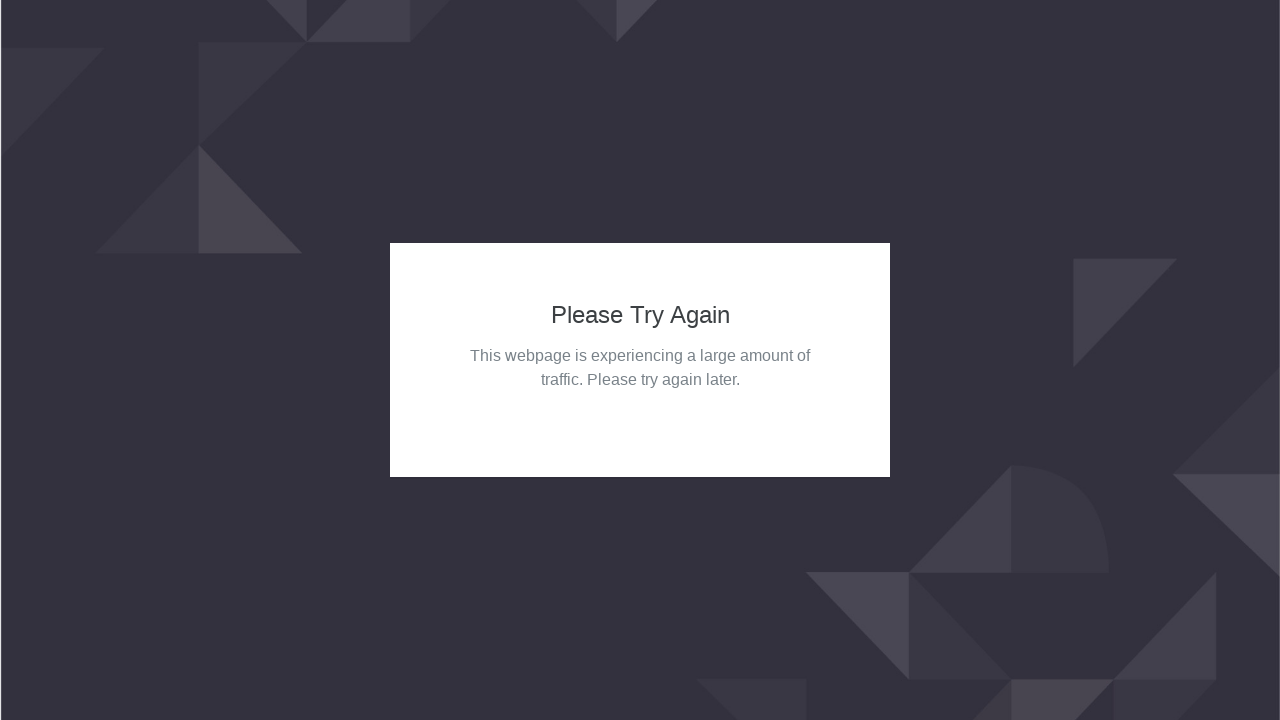

Navigated to mytriorings.com
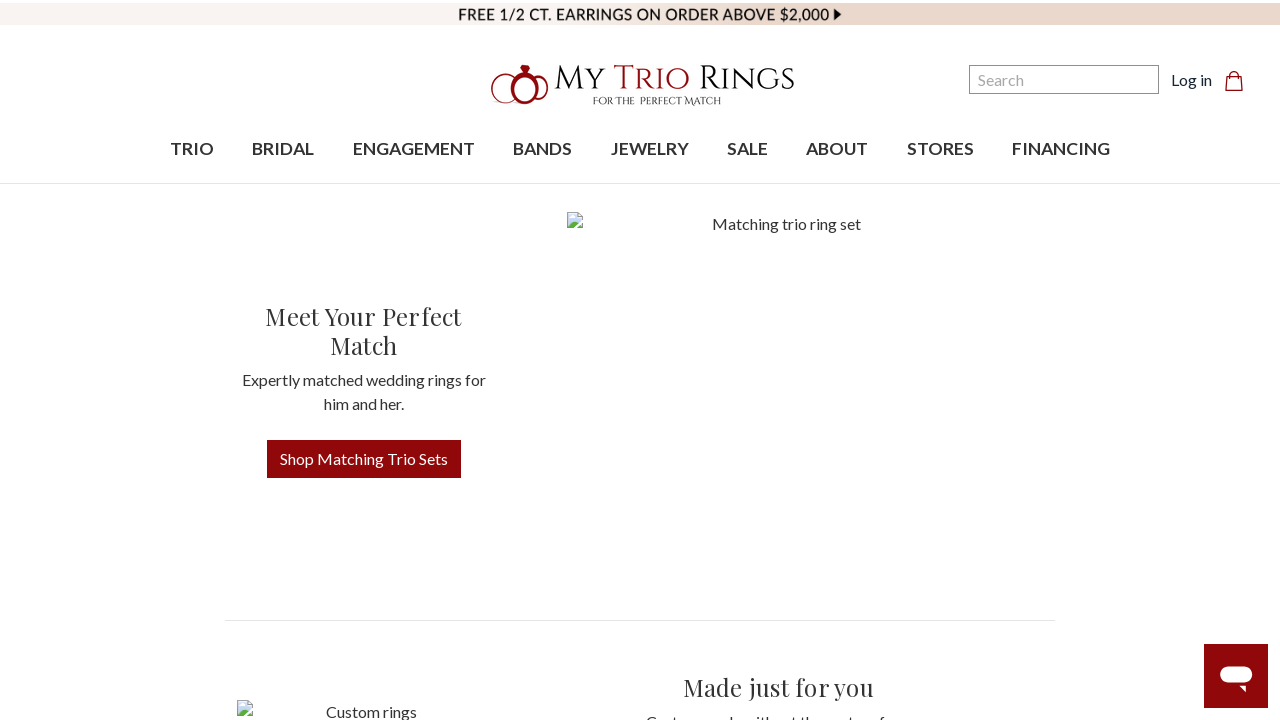

Scrolled to the bottom of the page
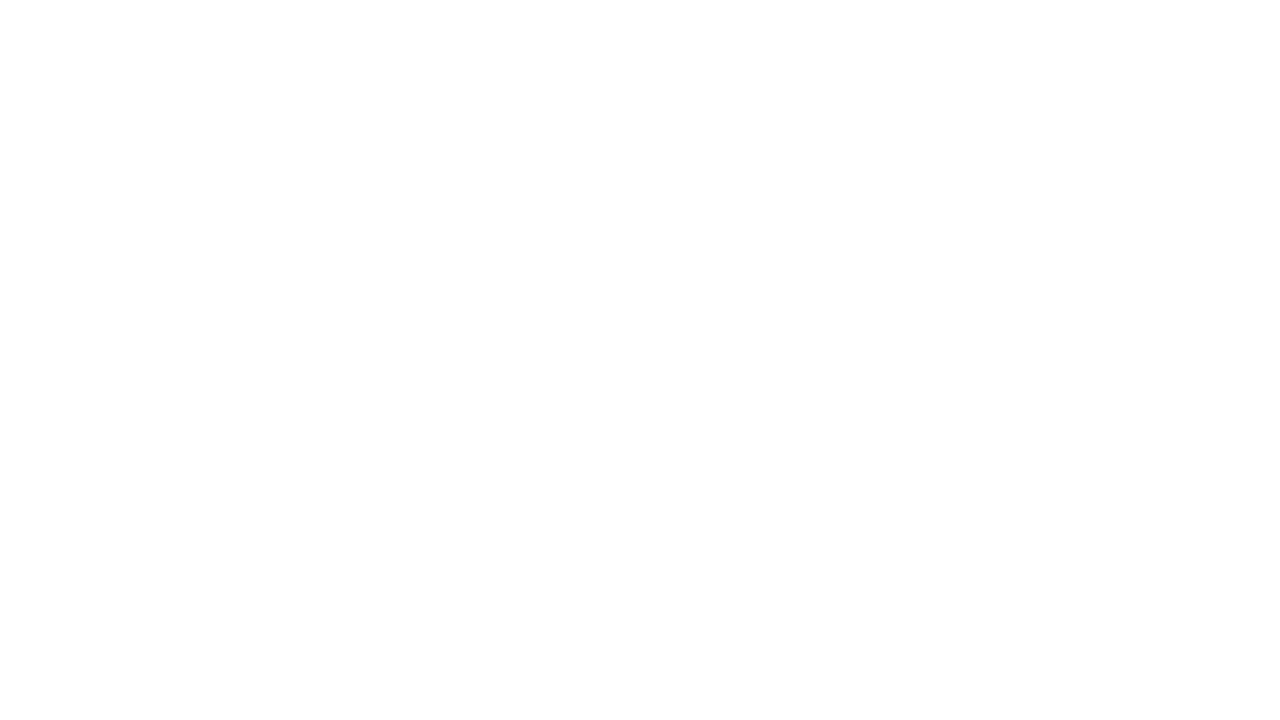

Waited 1 second for lazy-loaded content to load
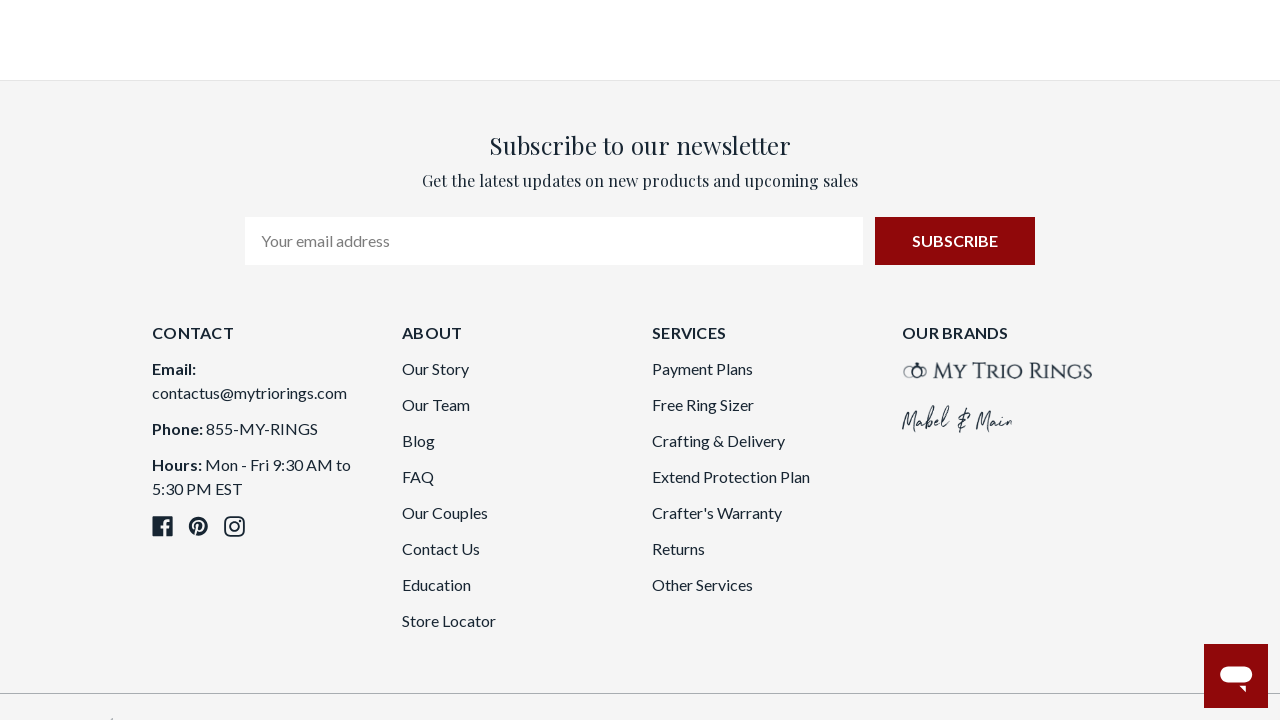

Verified page title exists
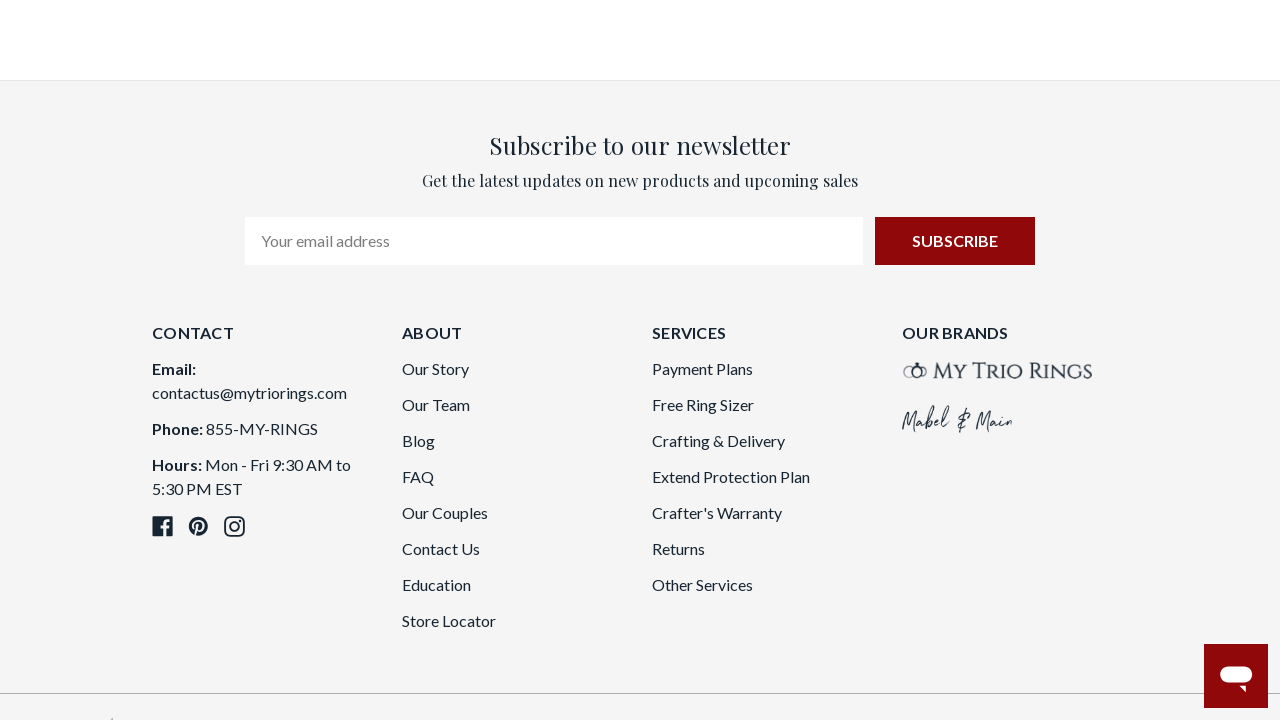

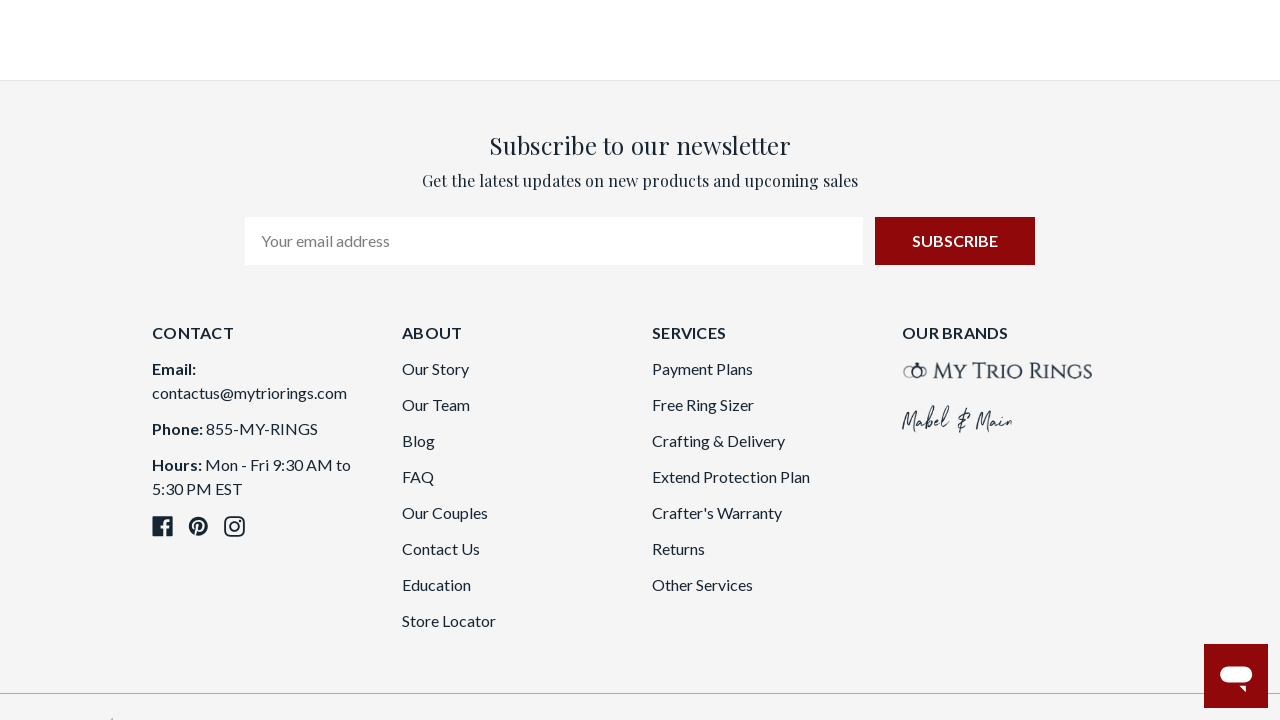